Tests browsing subjects on the UBC course catalog by clicking an alphabet filter button and navigating through pagination

Starting URL: https://courses.students.ubc.ca/browse-courses

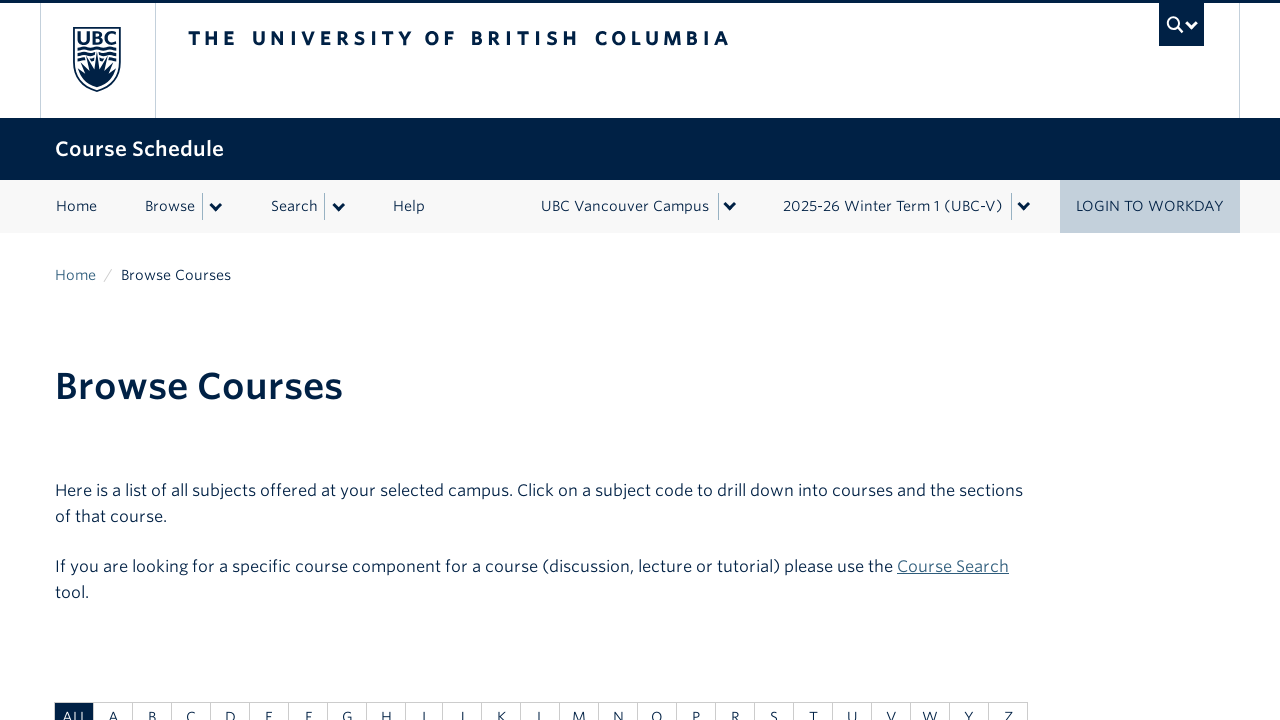

Alphabet filter buttons loaded on UBC course catalog
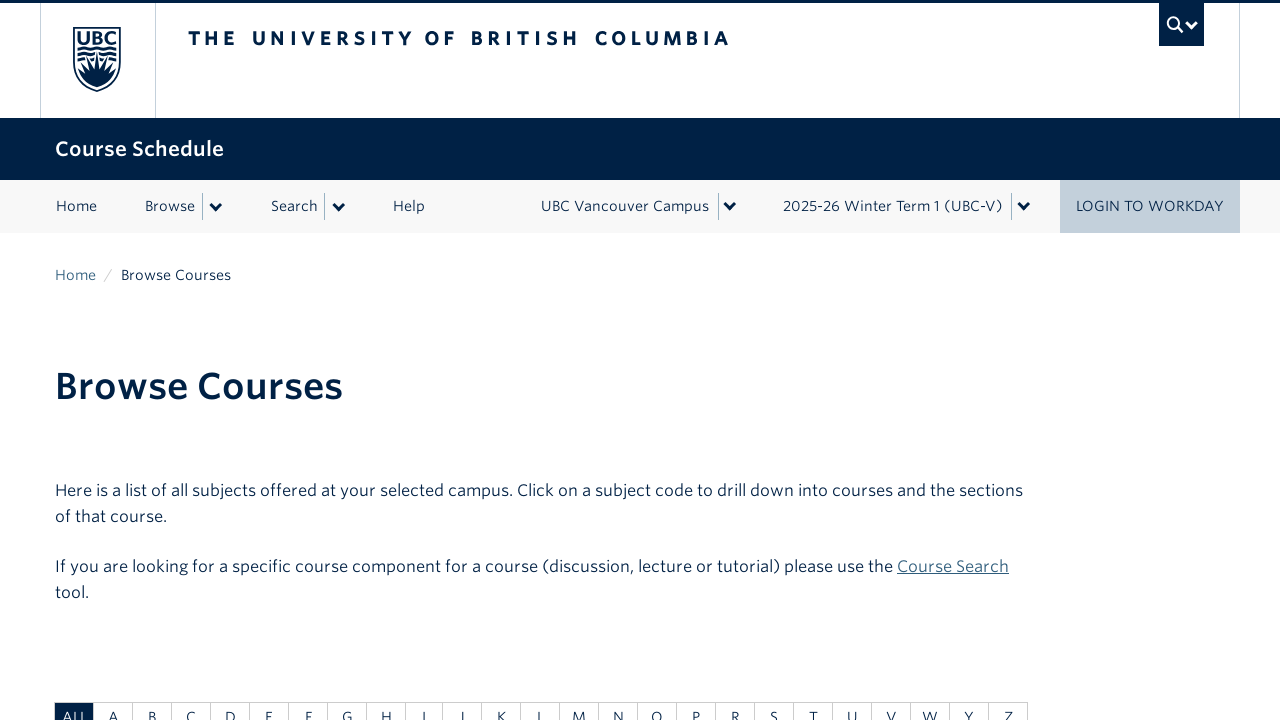

Clicked first alphabet filter button at (74, 705) on .subjects-table-filters__btn:first-child
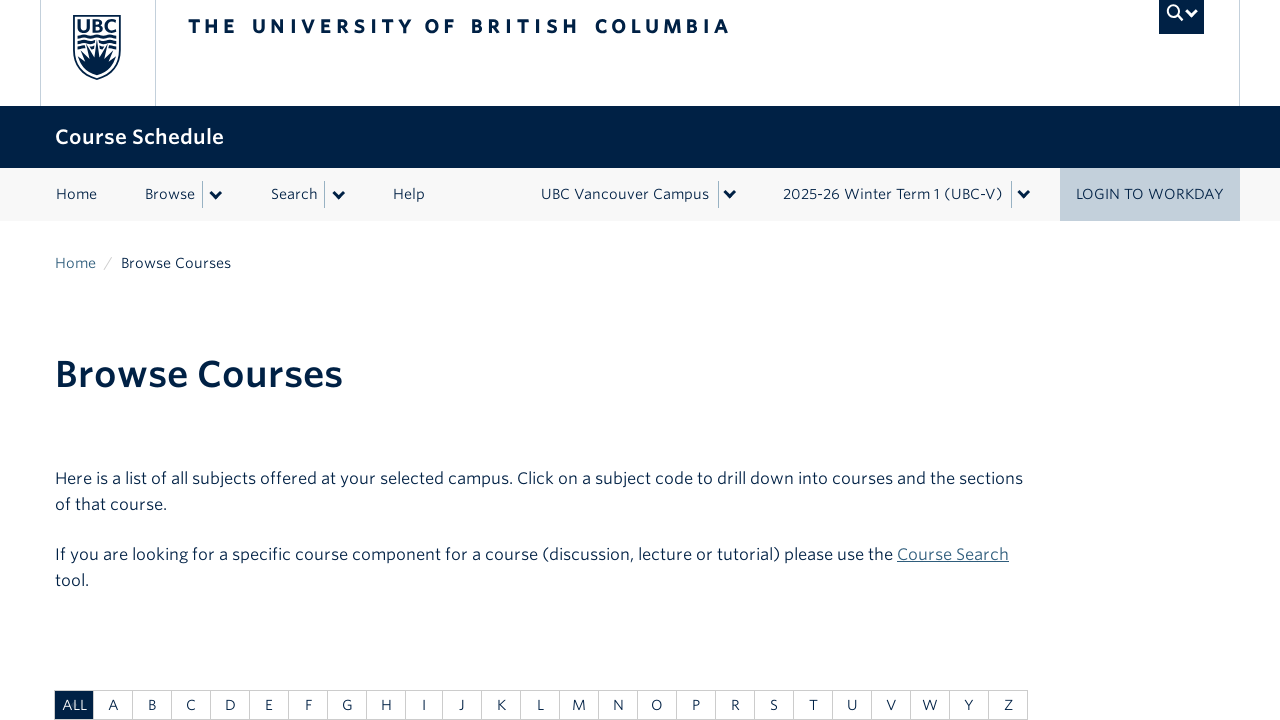

Subject table content loaded after clicking alphabet filter
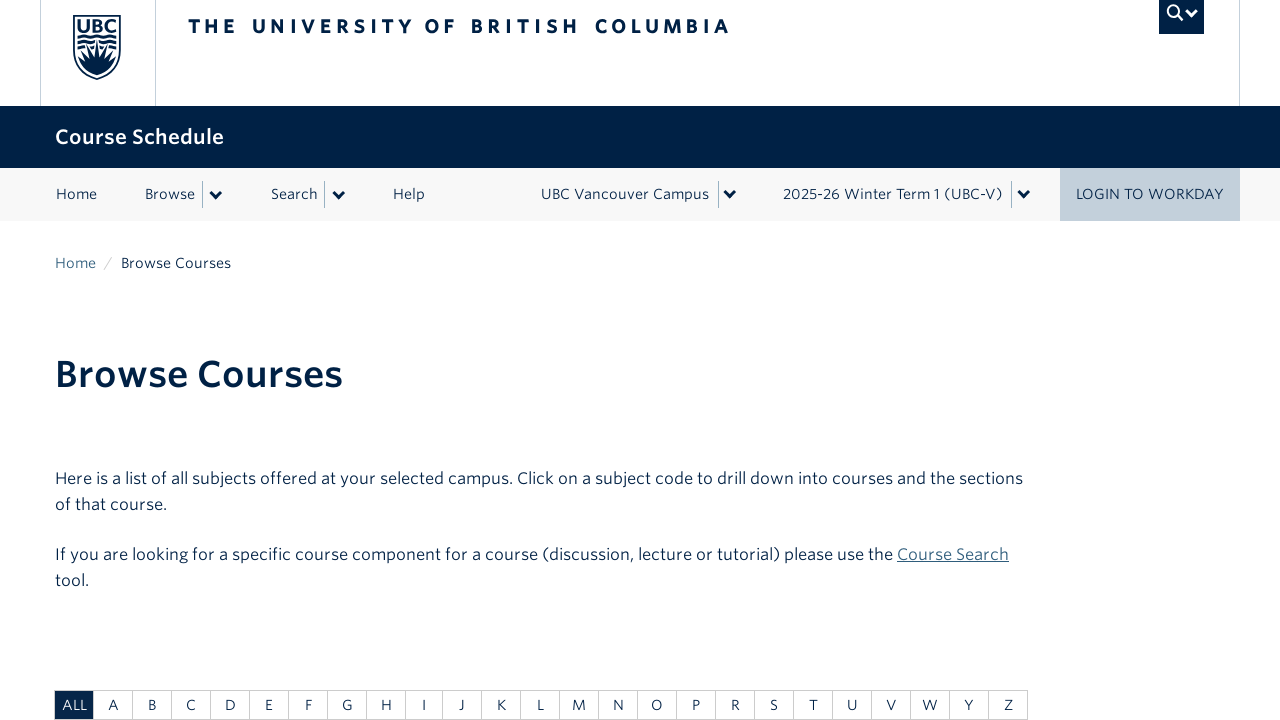

Clicked next page button to navigate to next page of subjects at (236, 360) on #pagination-next
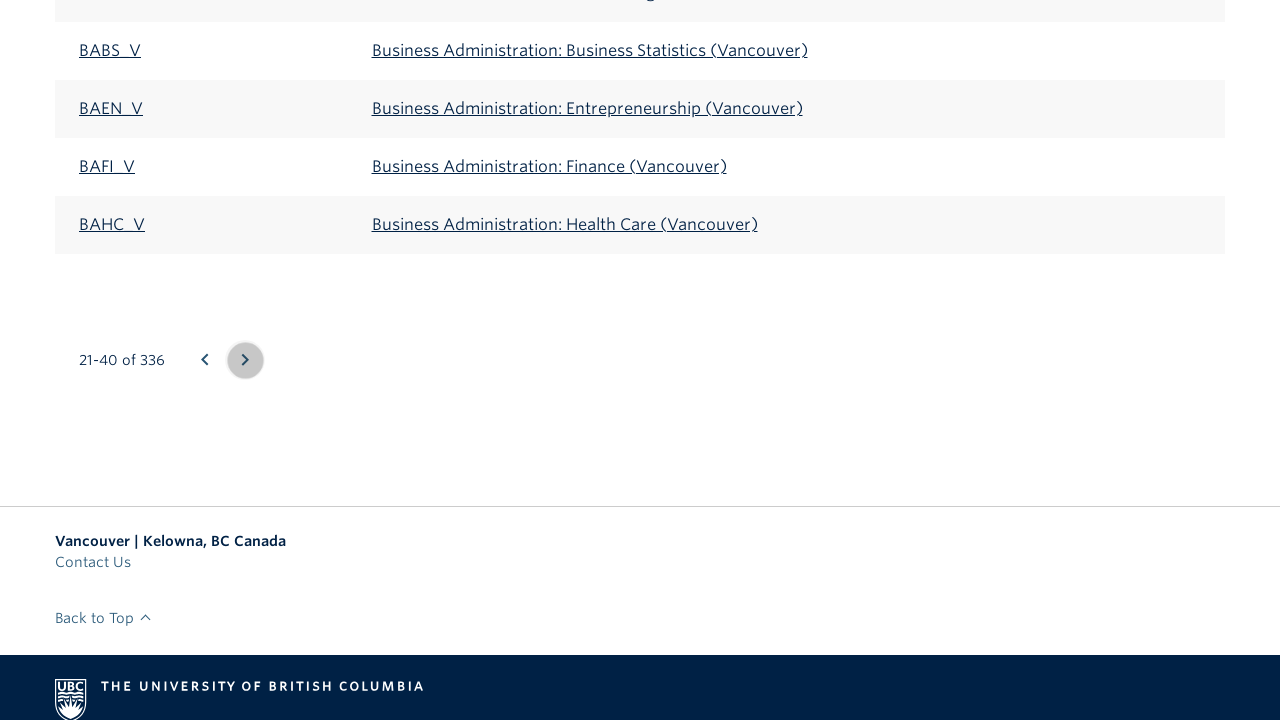

Next page content loaded
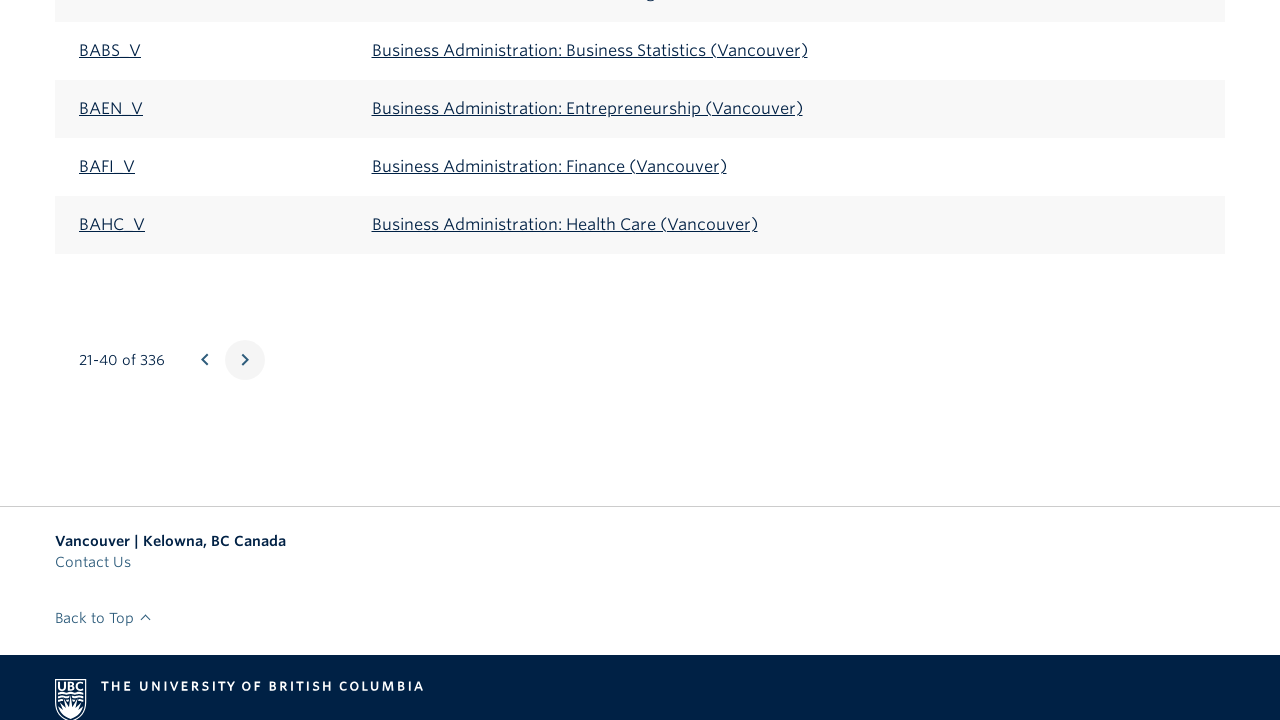

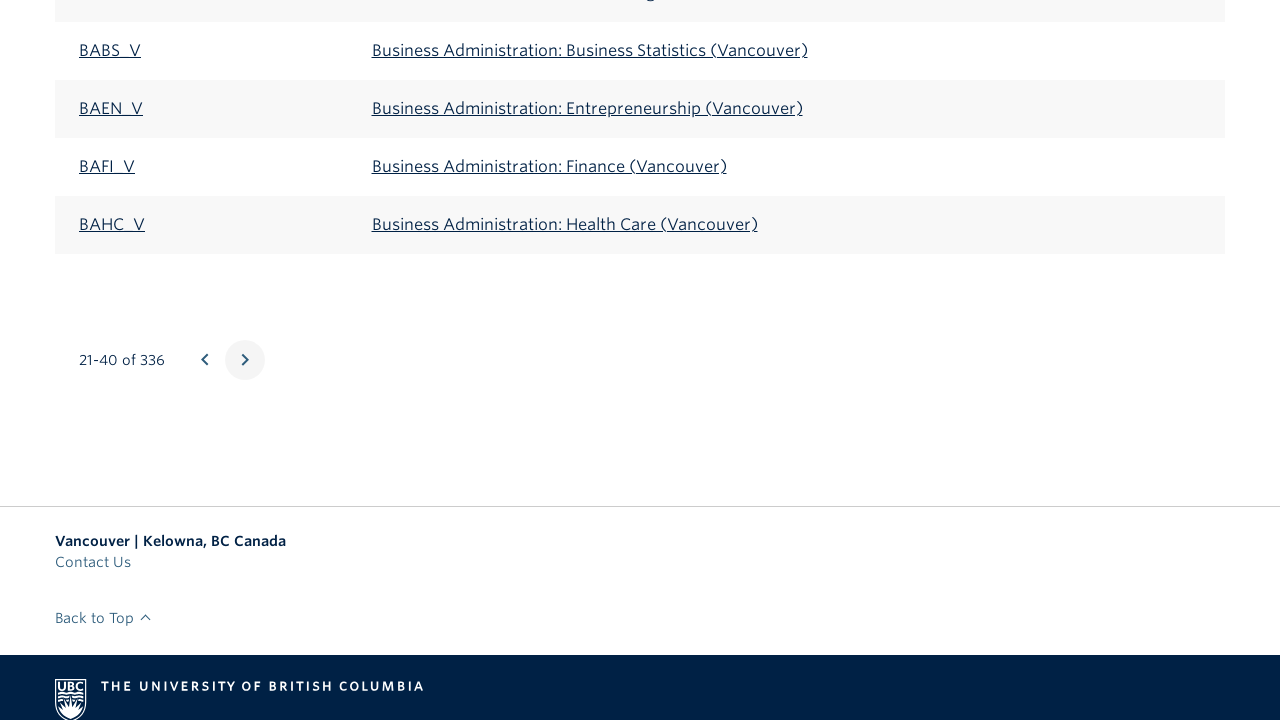